Tests that entered text is trimmed when editing a todo item.

Starting URL: https://demo.playwright.dev/todomvc

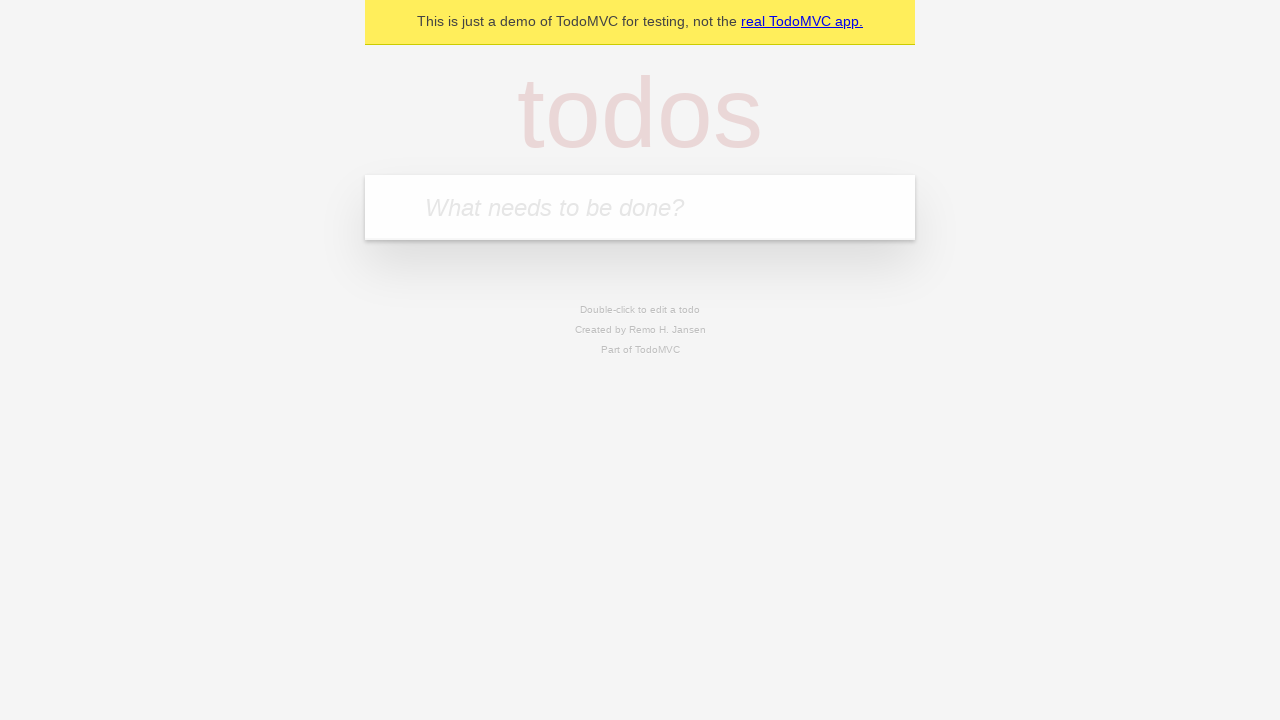

Filled todo input with 'buy some cheese' on internal:attr=[placeholder="What needs to be done?"i]
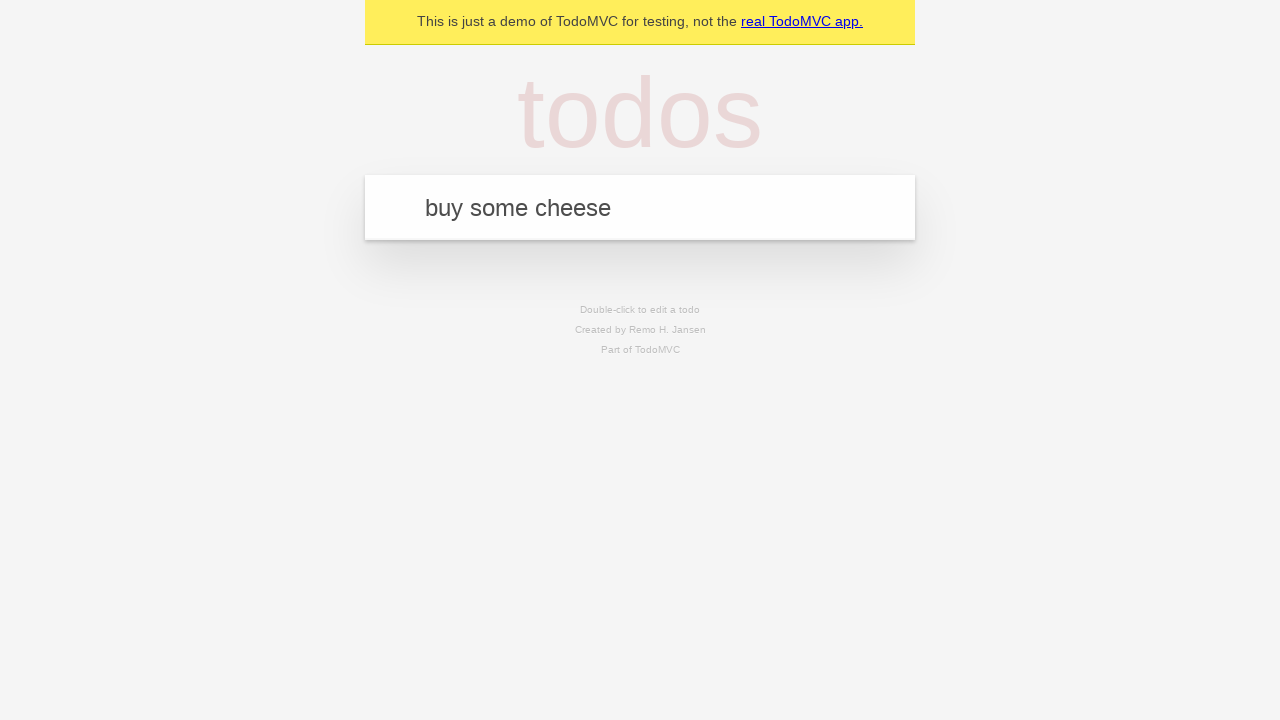

Pressed Enter to create first todo on internal:attr=[placeholder="What needs to be done?"i]
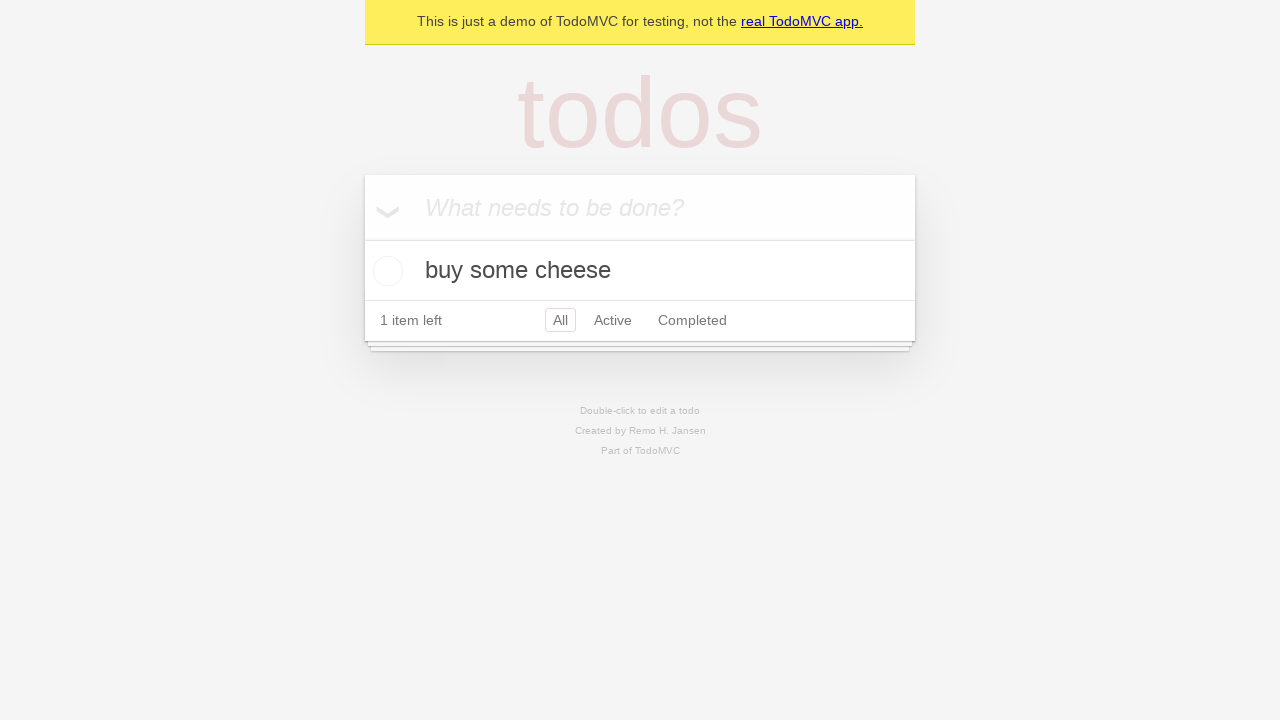

Filled todo input with 'feed the cat' on internal:attr=[placeholder="What needs to be done?"i]
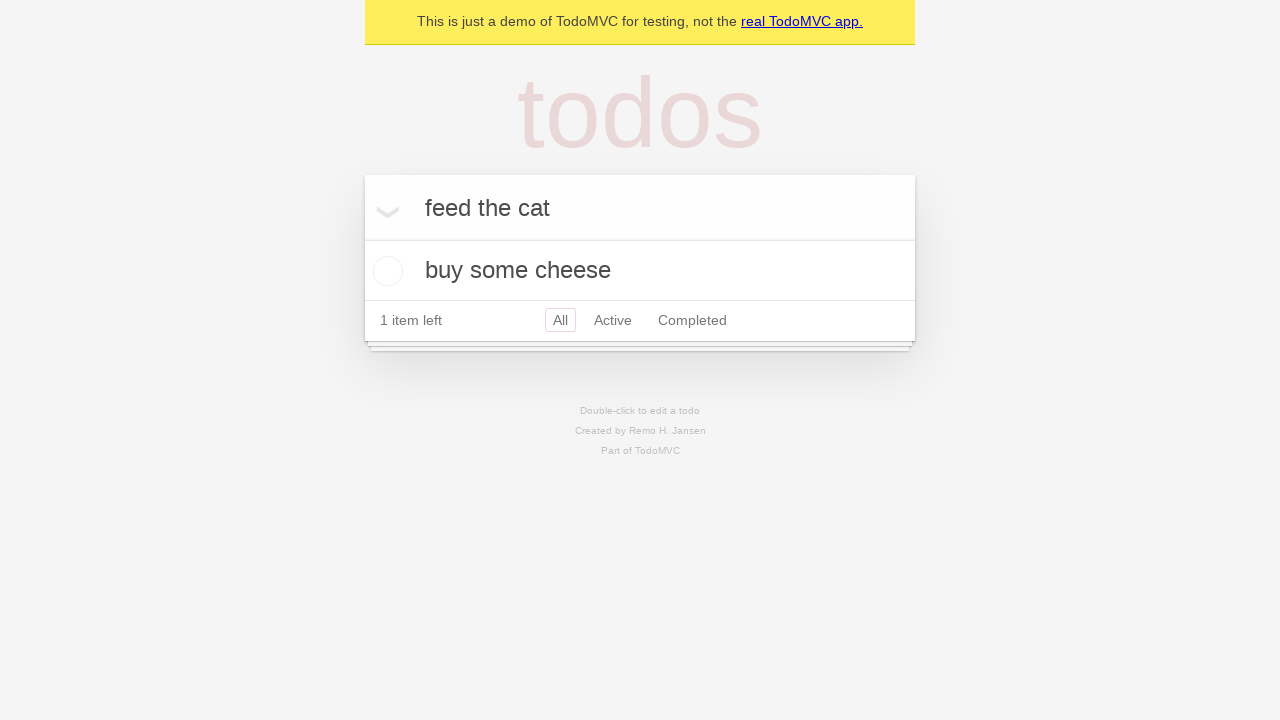

Pressed Enter to create second todo on internal:attr=[placeholder="What needs to be done?"i]
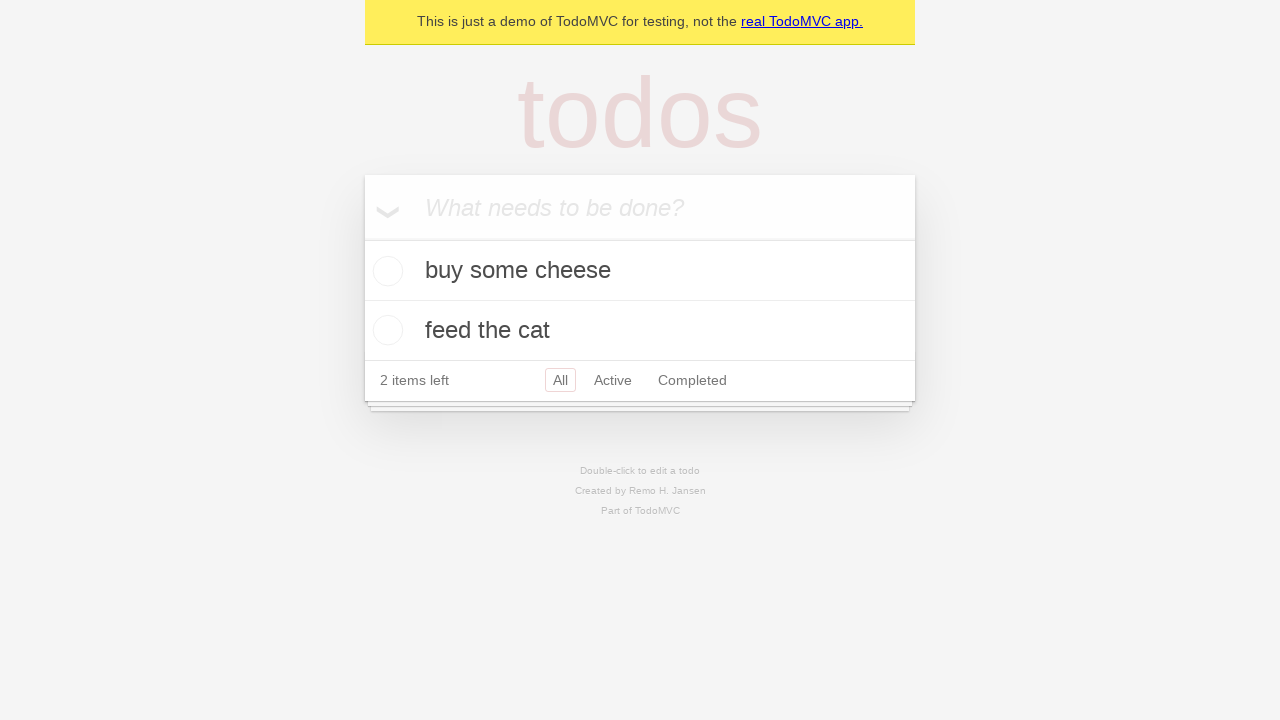

Filled todo input with 'book a doctors appointment' on internal:attr=[placeholder="What needs to be done?"i]
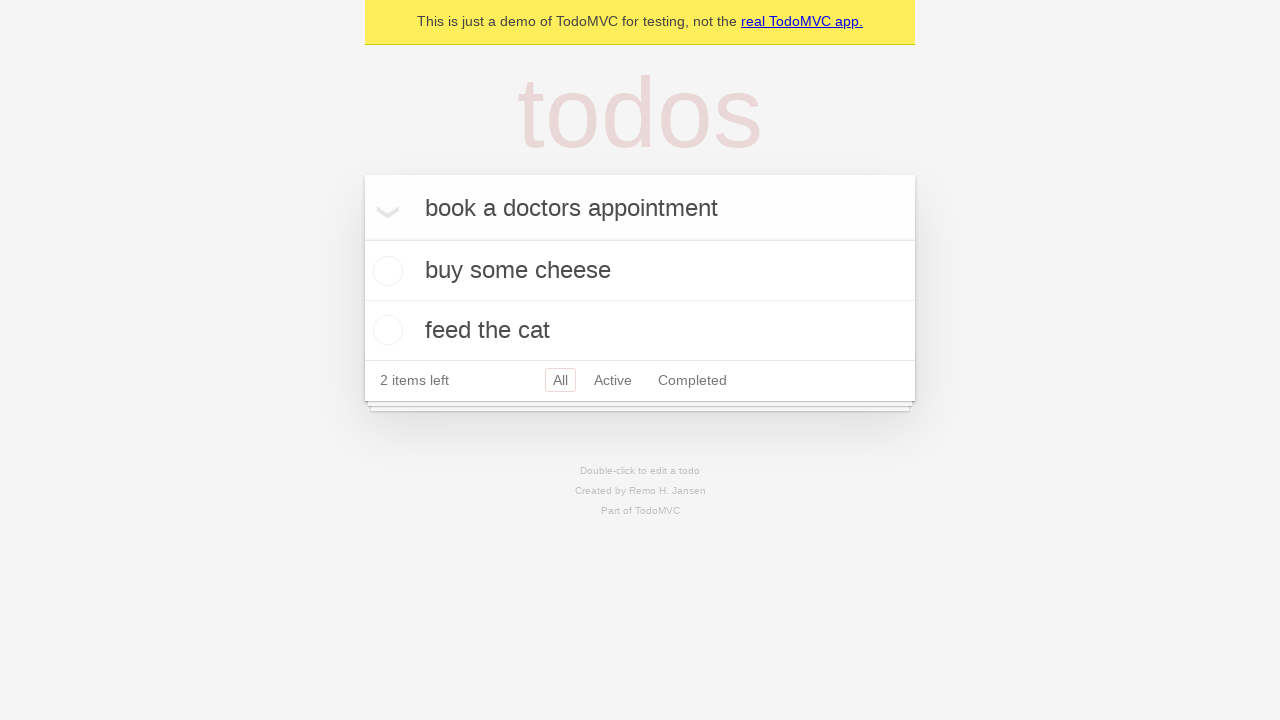

Pressed Enter to create third todo on internal:attr=[placeholder="What needs to be done?"i]
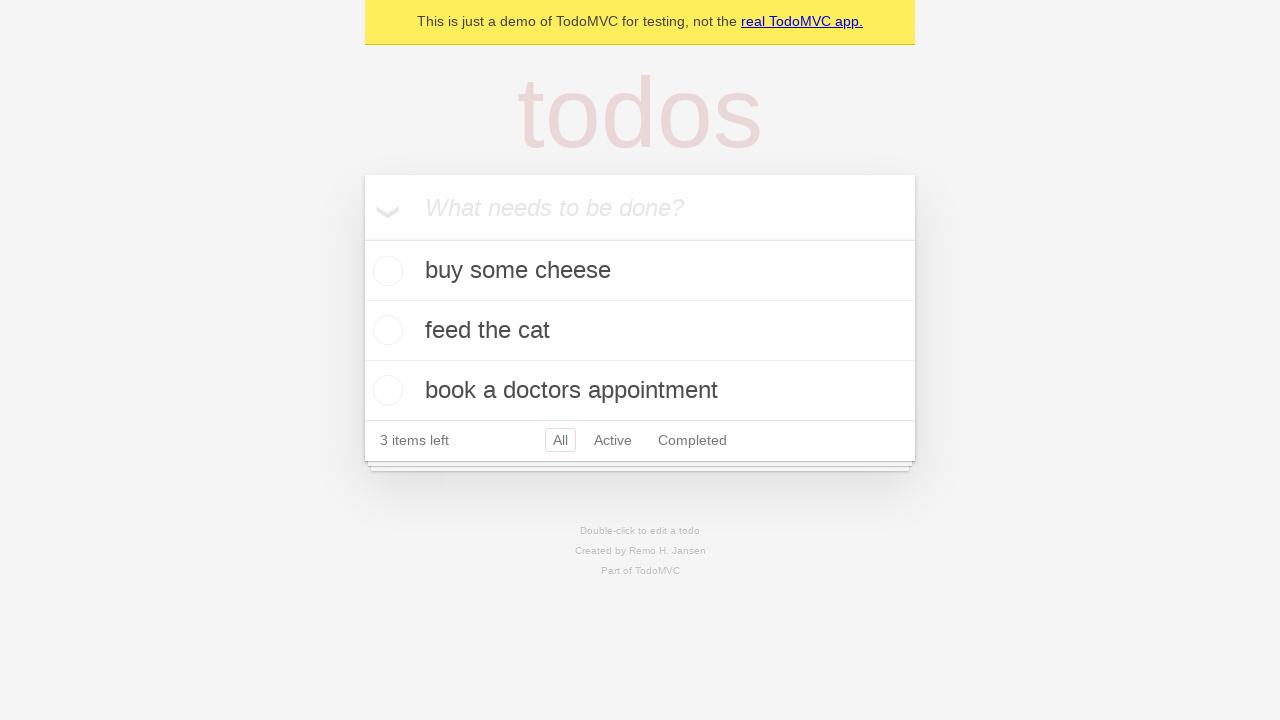

Double-clicked second todo item to enter edit mode at (640, 331) on internal:testid=[data-testid="todo-item"s] >> nth=1
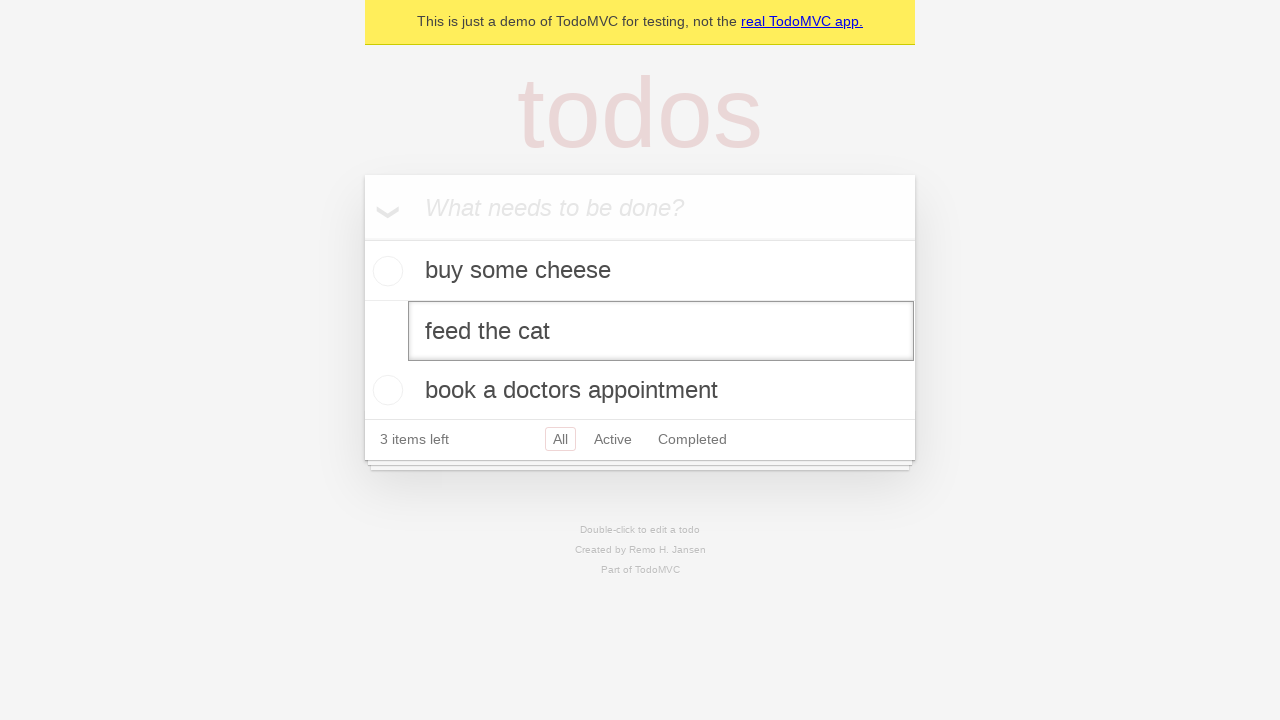

Filled edit input with text containing leading and trailing whitespace on internal:testid=[data-testid="todo-item"s] >> nth=1 >> internal:role=textbox[nam
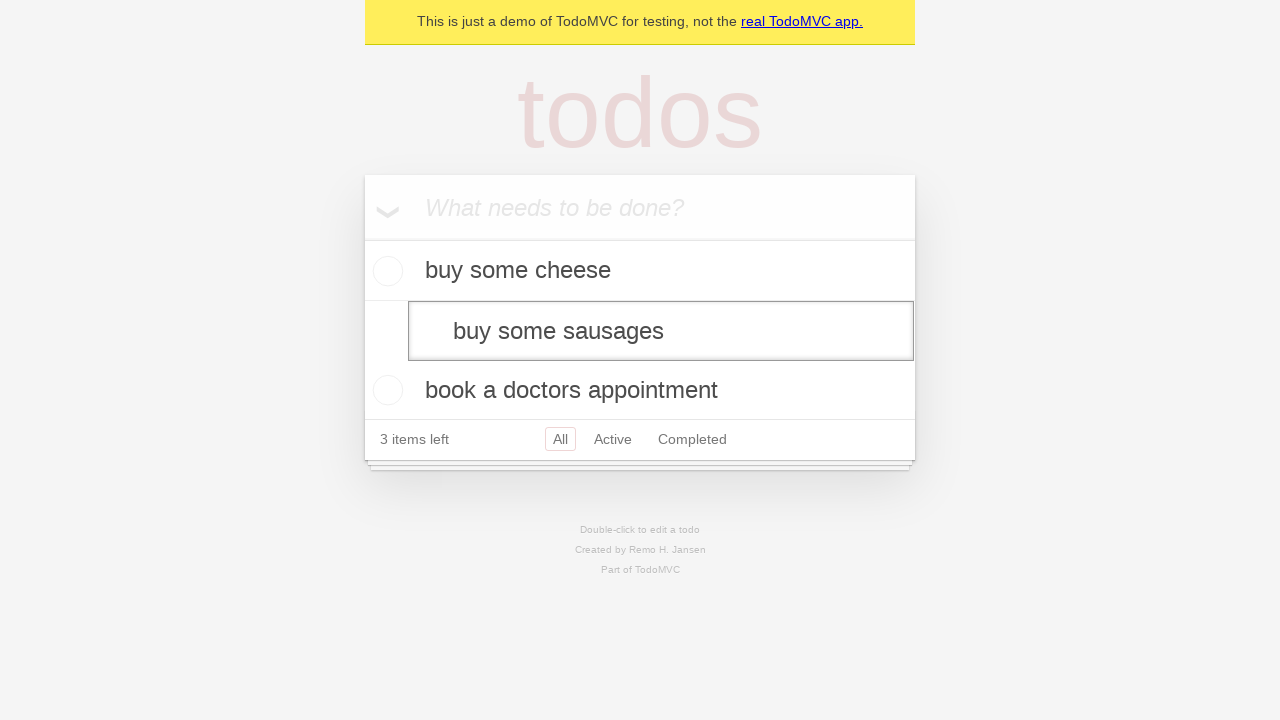

Pressed Enter to submit edited todo, expecting whitespace to be trimmed on internal:testid=[data-testid="todo-item"s] >> nth=1 >> internal:role=textbox[nam
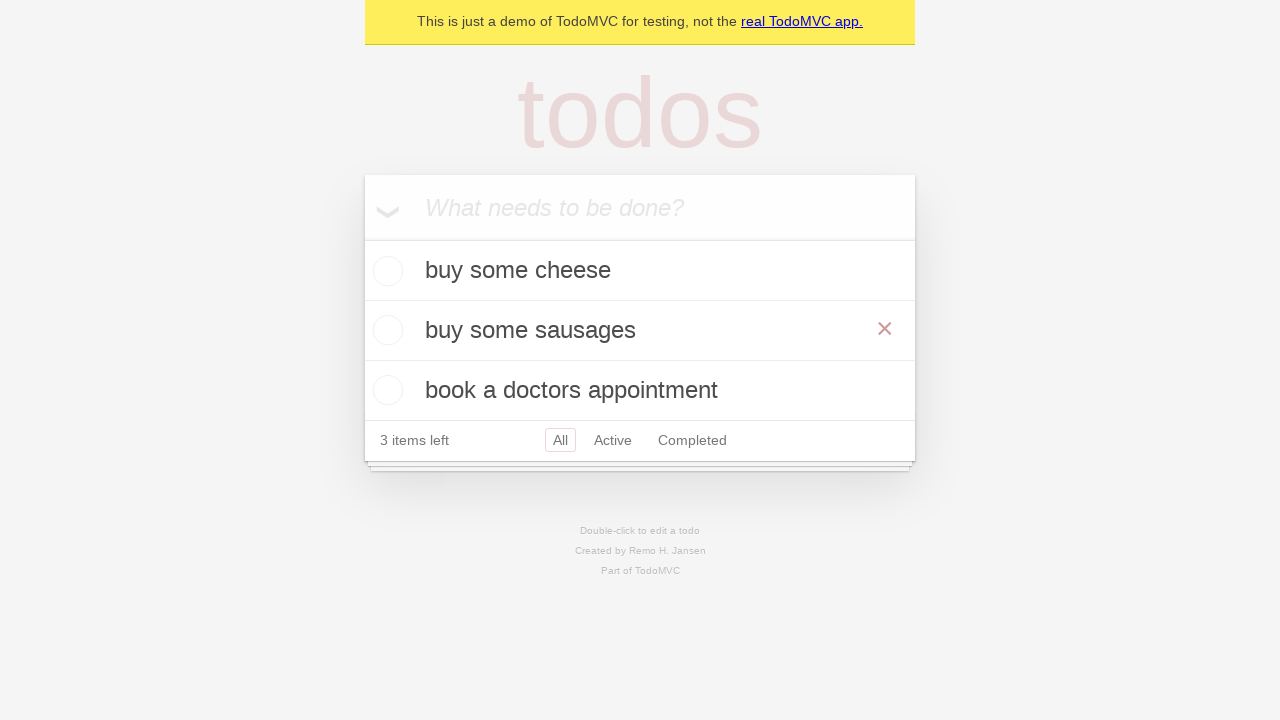

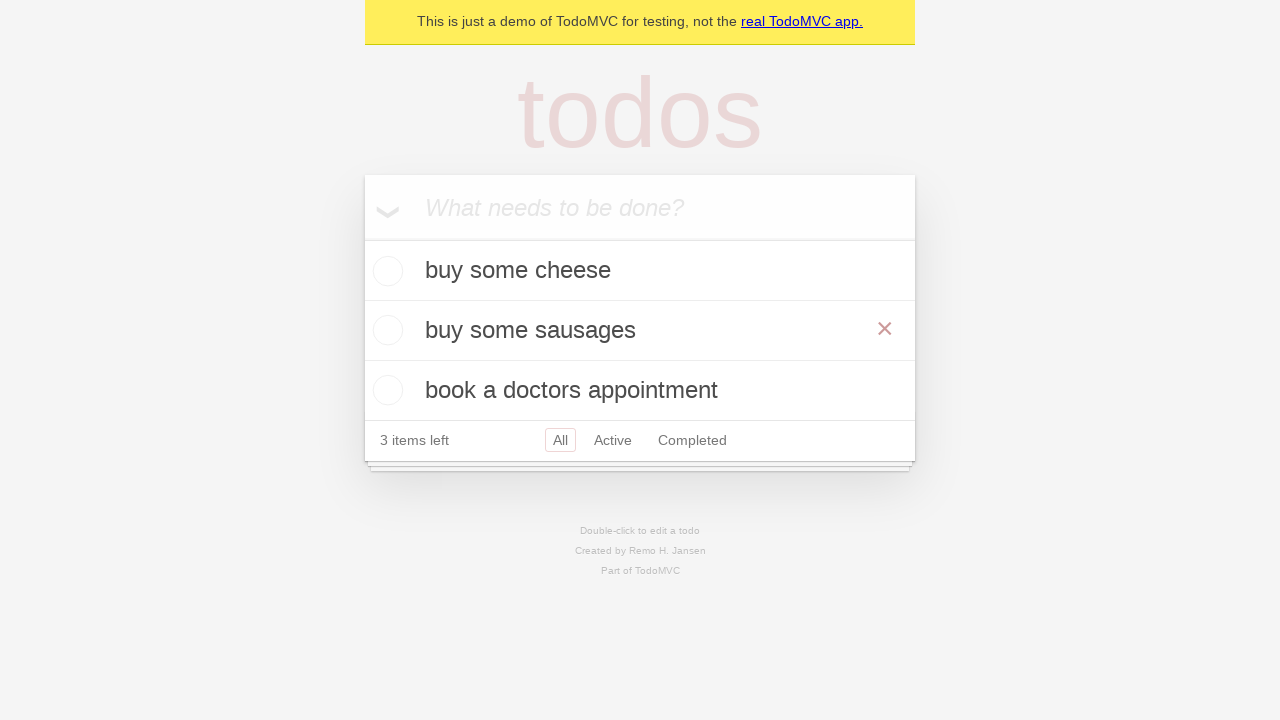